Tests click and hold mouse action on a circle element using Selenium Actions class functionality

Starting URL: https://demoapps.qspiders.com/ui/clickHold

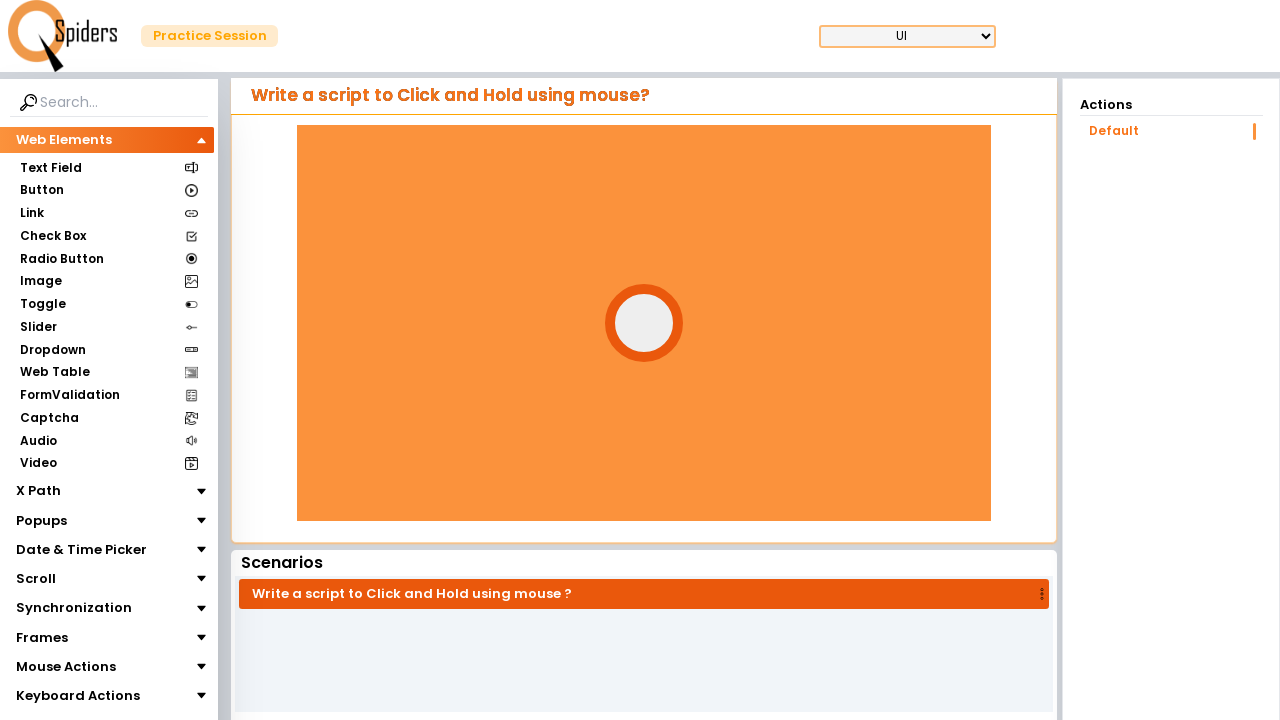

Navigated to click and hold test page
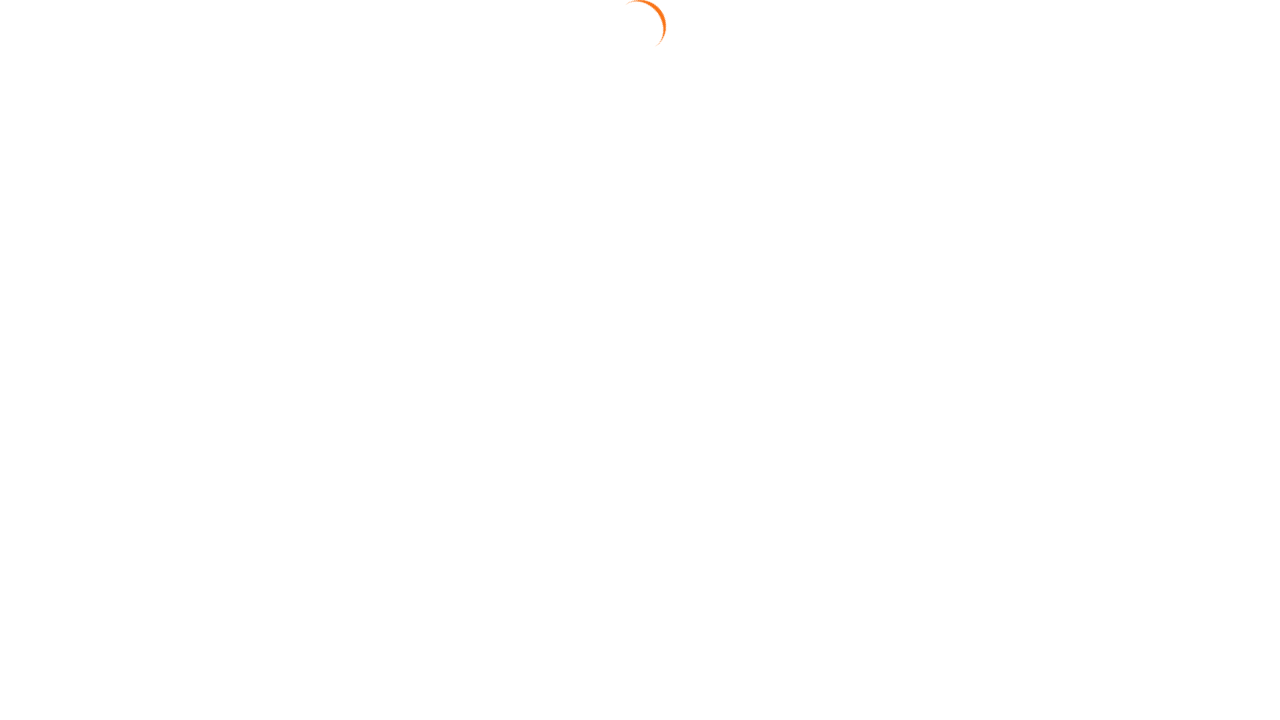

Circle element is now visible
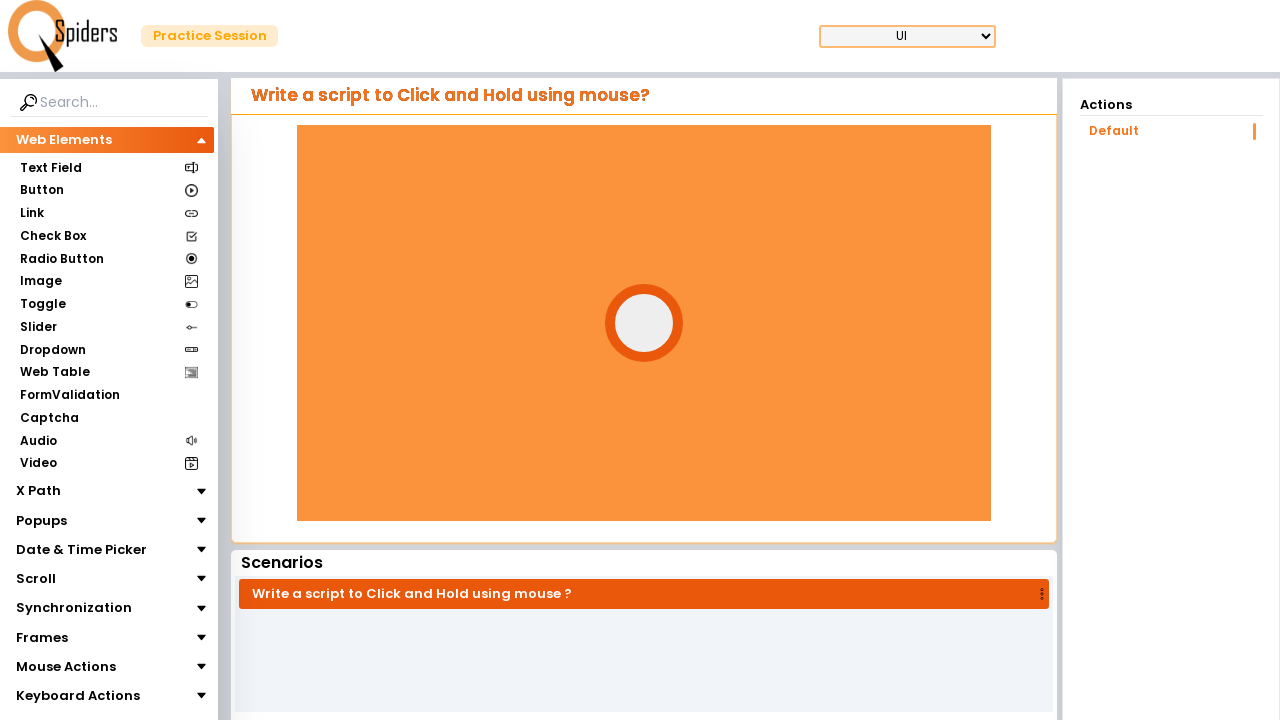

Retrieved bounding box of circle element
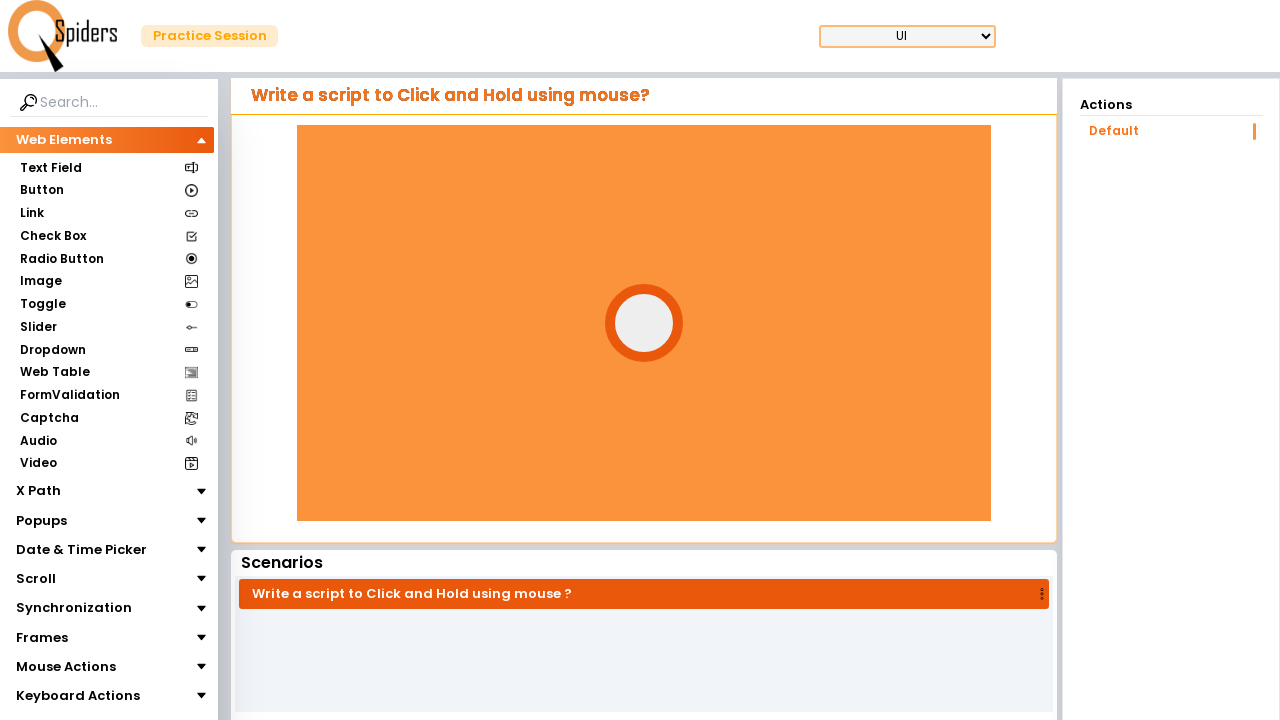

Moved mouse to center of circle element at (644, 323)
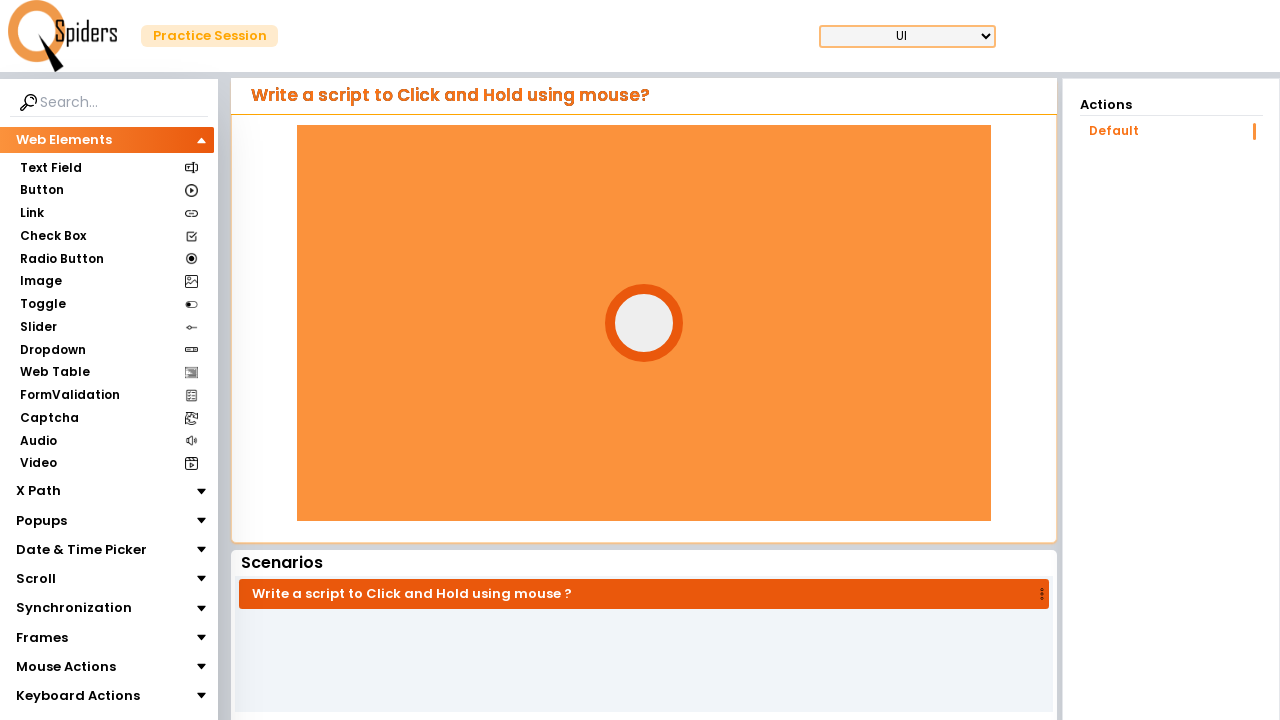

Pressed mouse button down on circle (click and hold) at (644, 323)
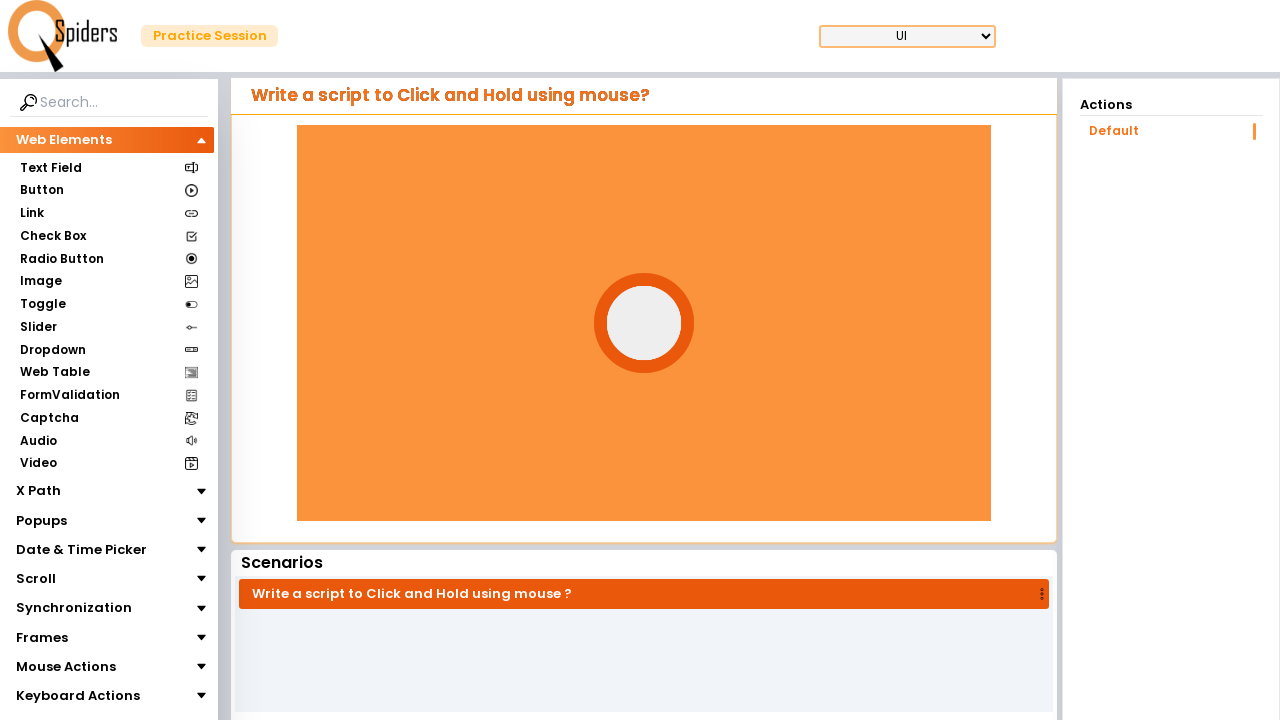

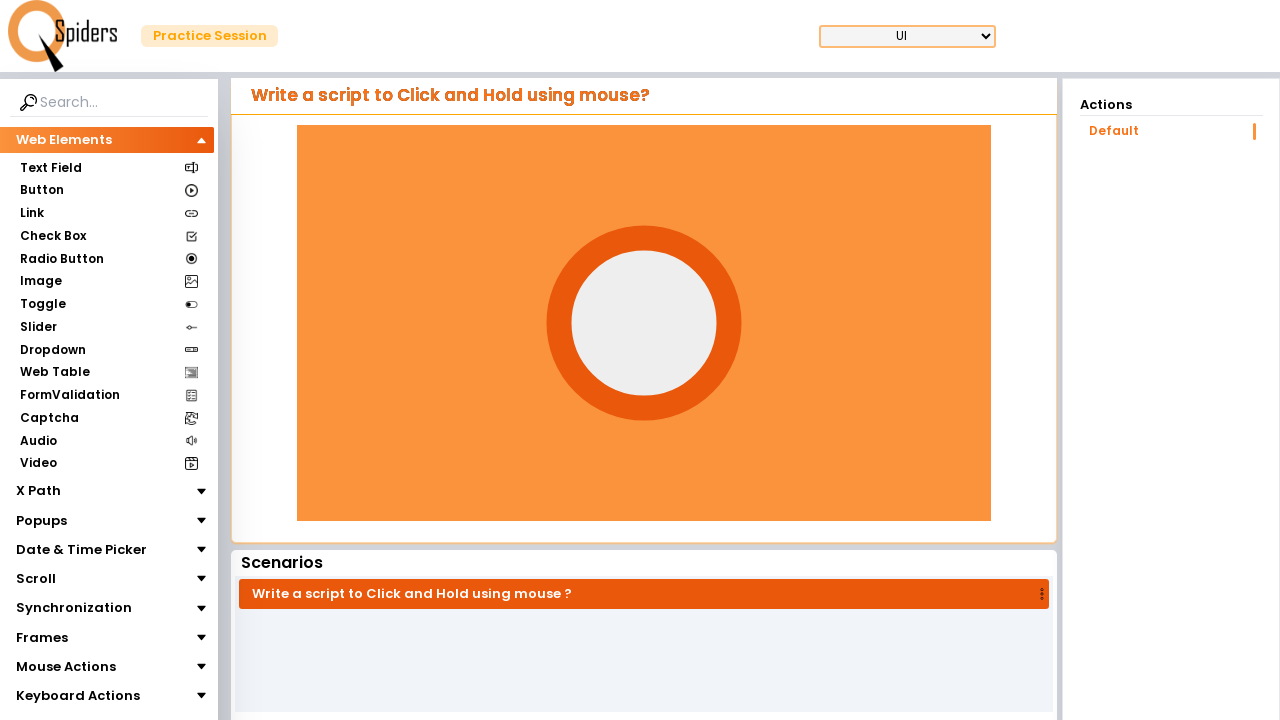